Tests that todo data persists after page reload

Starting URL: https://demo.playwright.dev/todomvc

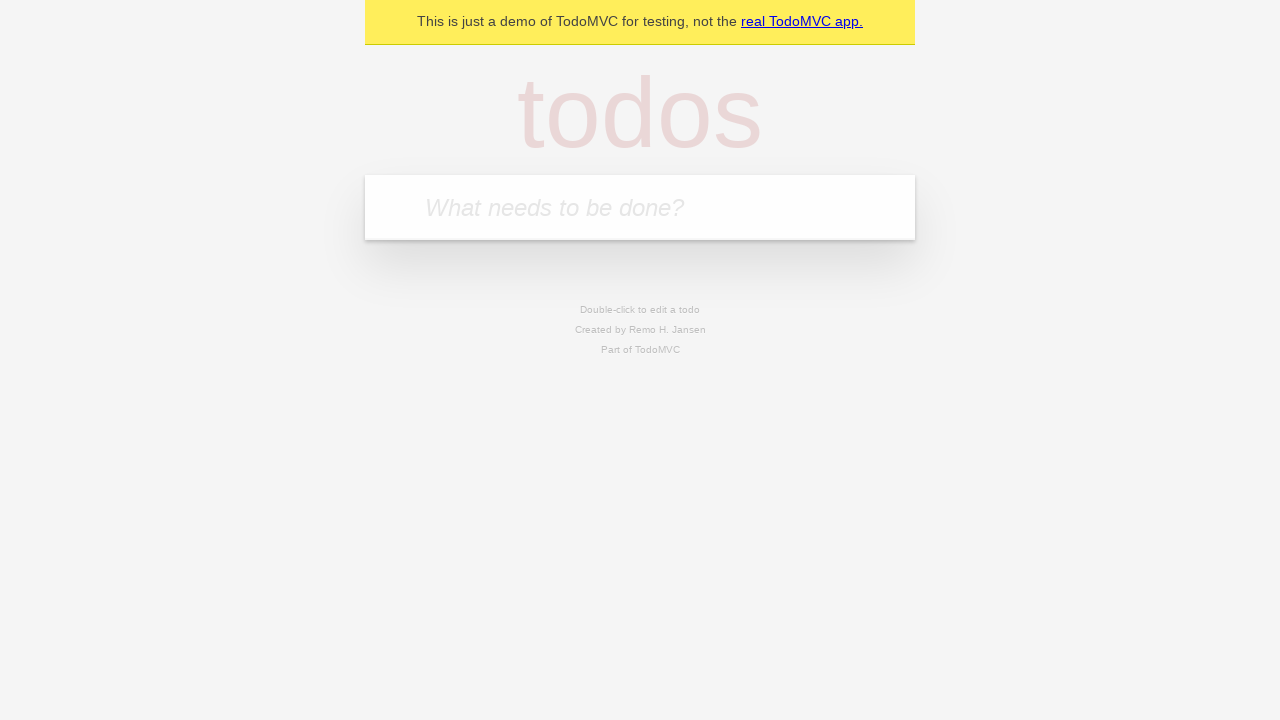

Filled todo input with 'buy some cheese' on internal:attr=[placeholder="What needs to be done?"i]
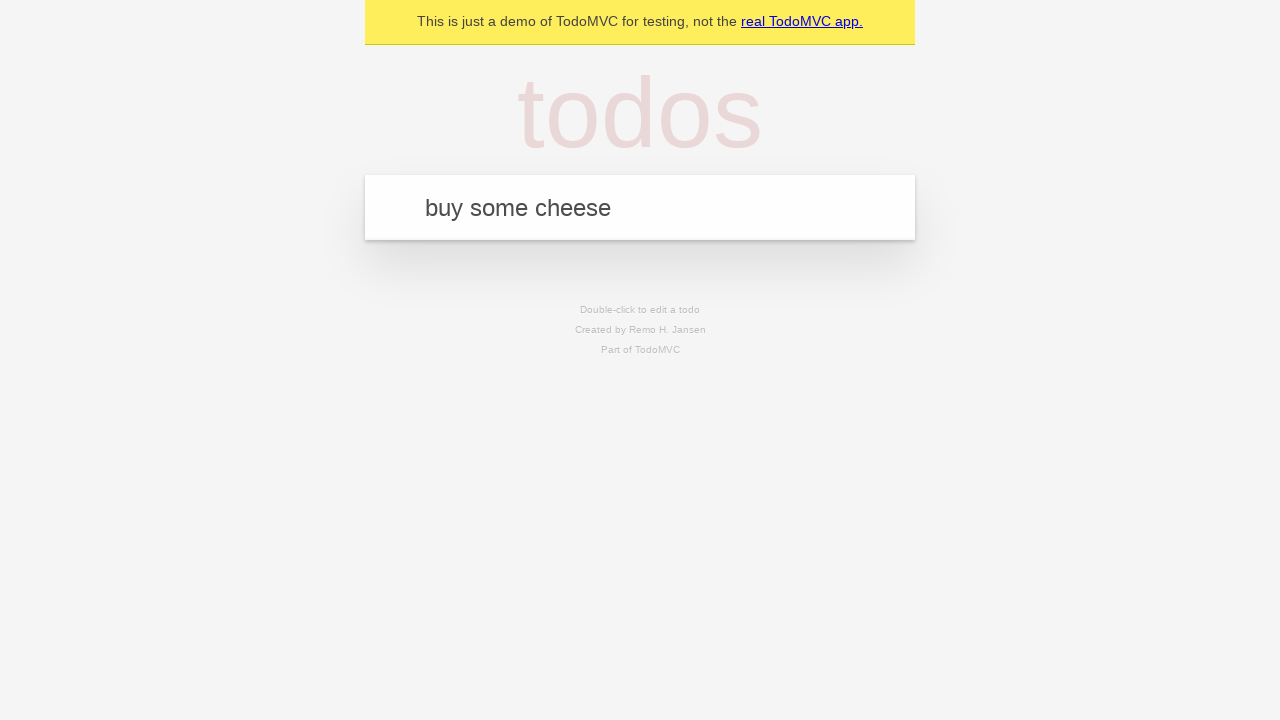

Pressed Enter to create first todo item on internal:attr=[placeholder="What needs to be done?"i]
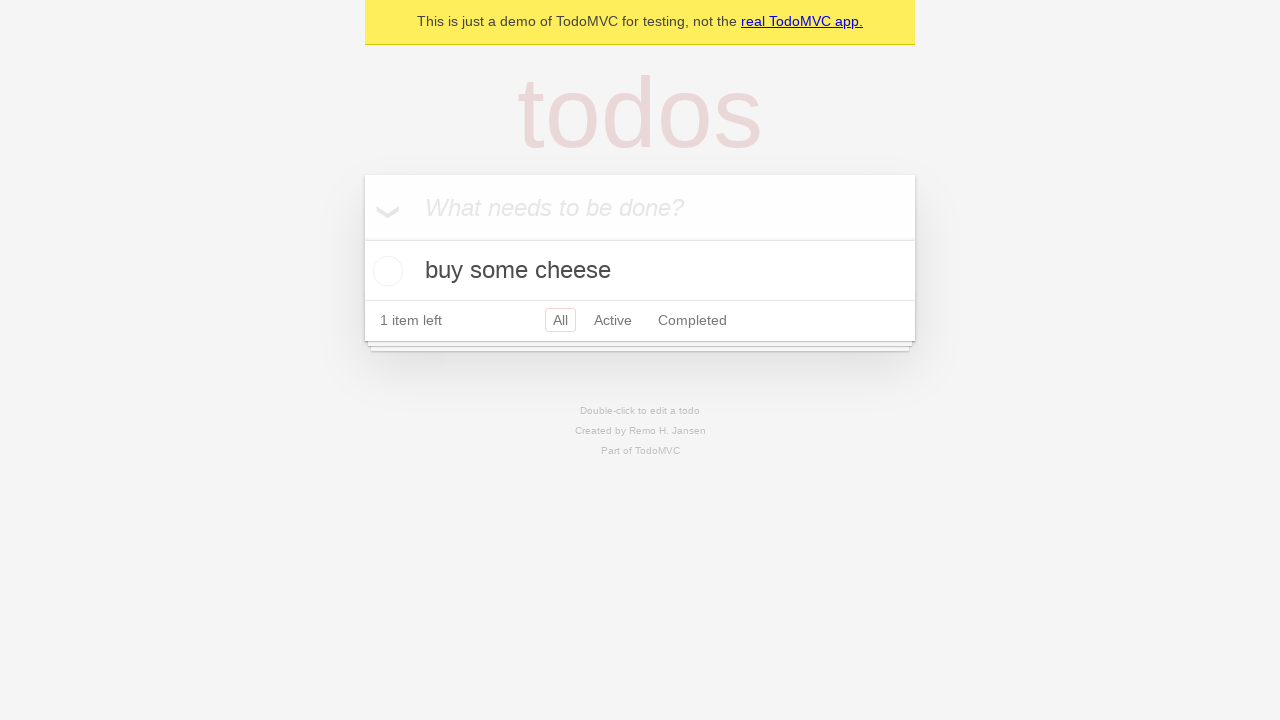

Filled todo input with 'feed the cat' on internal:attr=[placeholder="What needs to be done?"i]
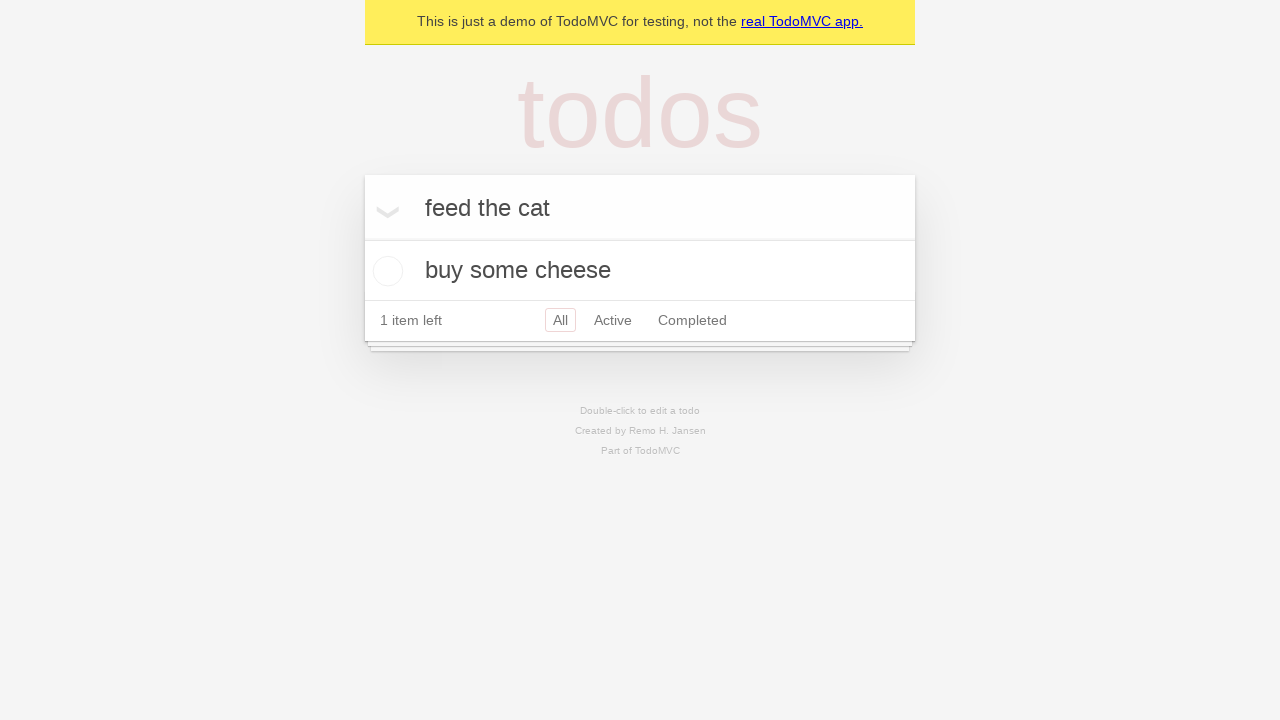

Pressed Enter to create second todo item on internal:attr=[placeholder="What needs to be done?"i]
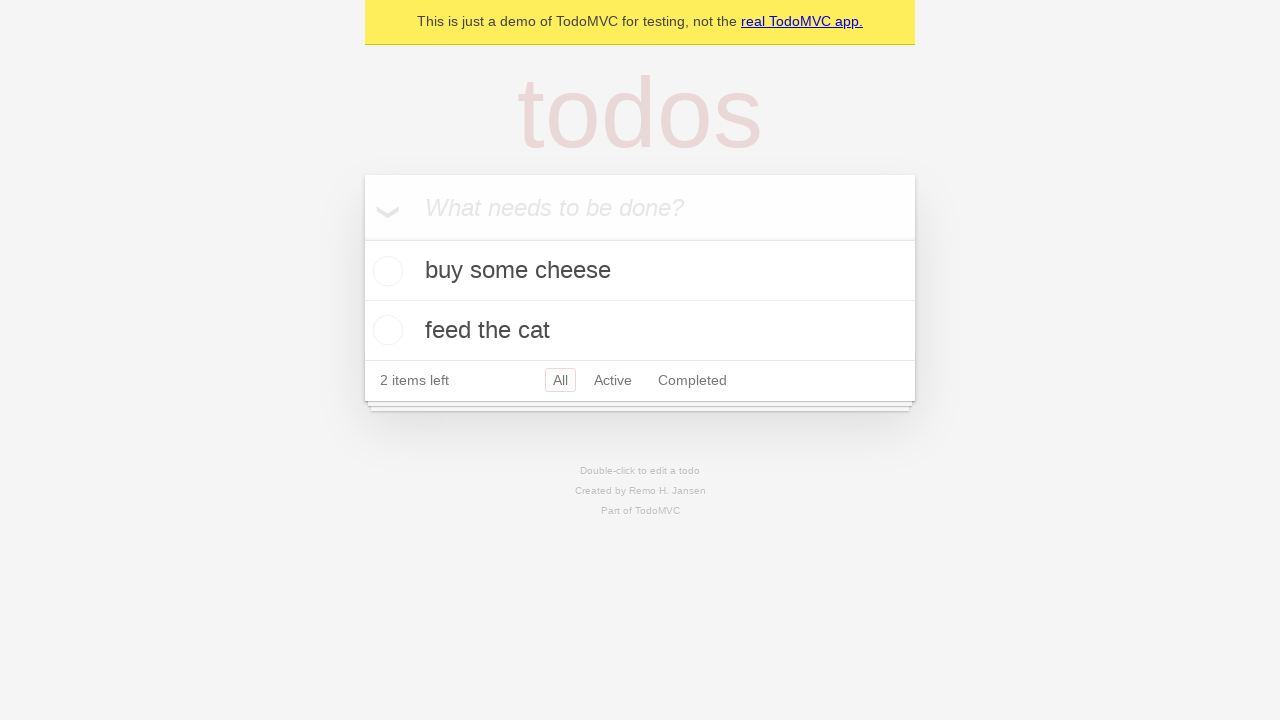

Checked the first todo item checkbox at (385, 271) on internal:testid=[data-testid="todo-item"s] >> nth=0 >> internal:role=checkbox
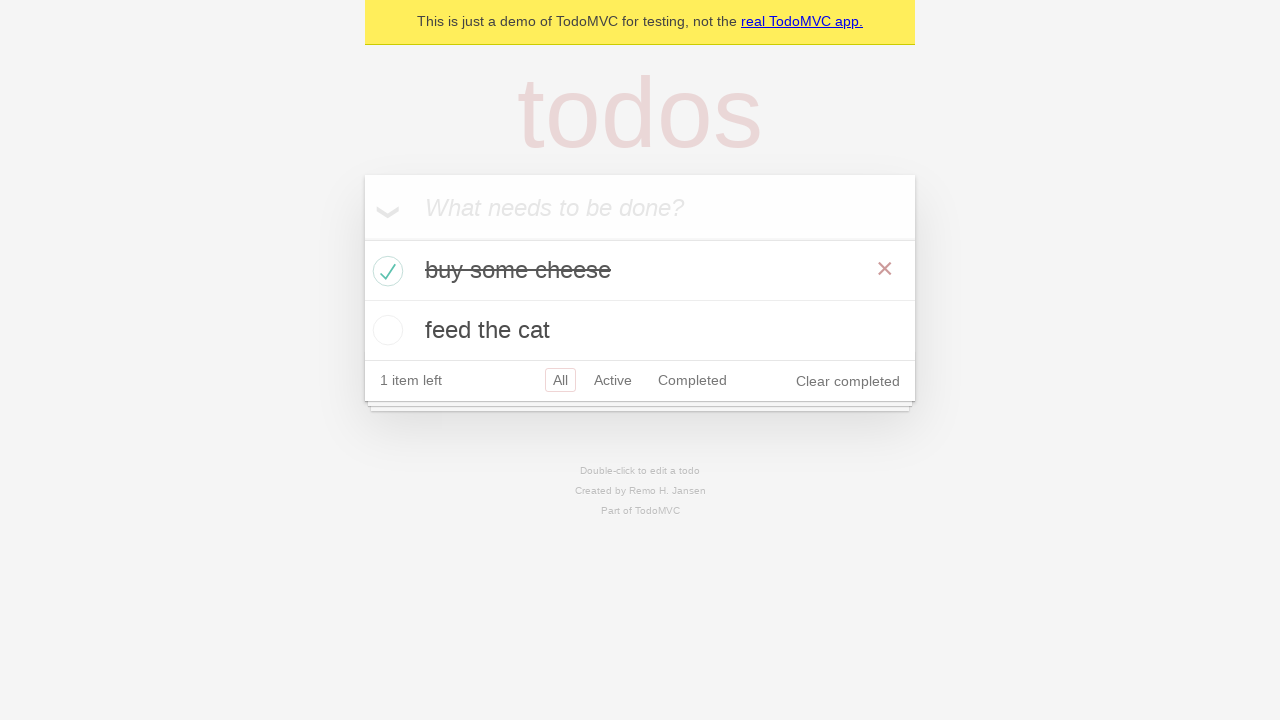

Reloaded the page to test data persistence
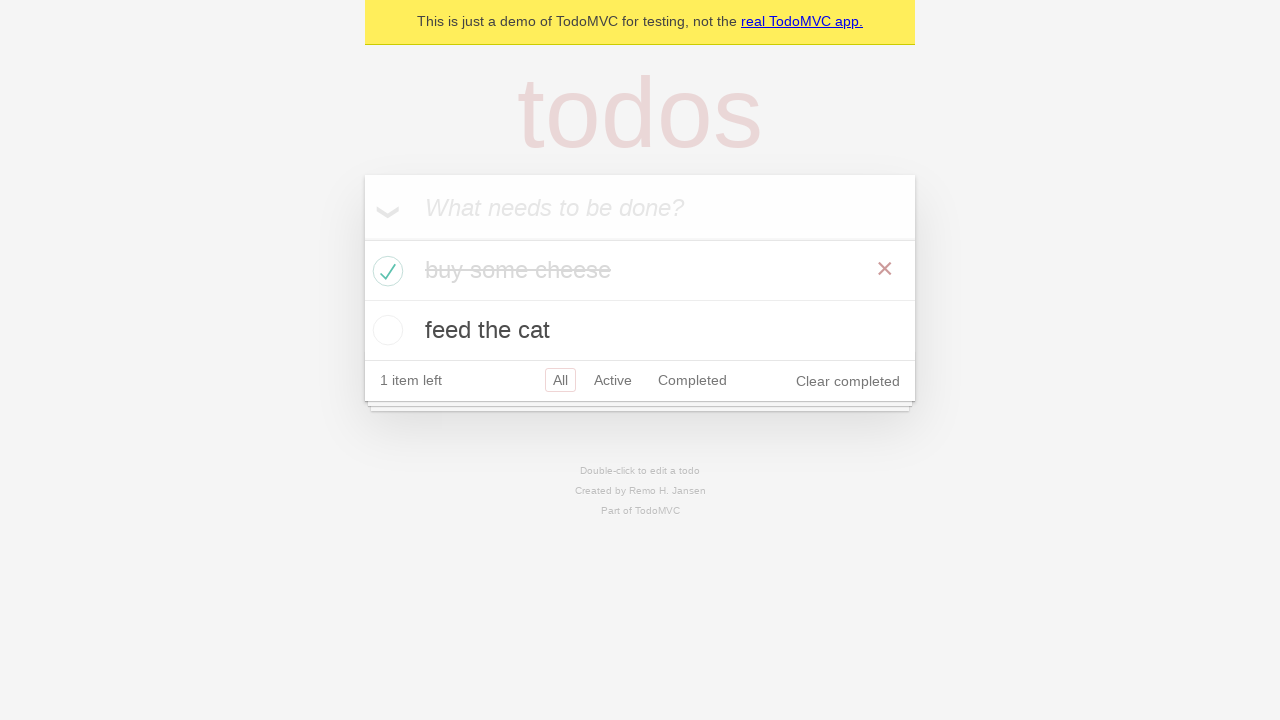

Waited for todo items to be visible after page reload
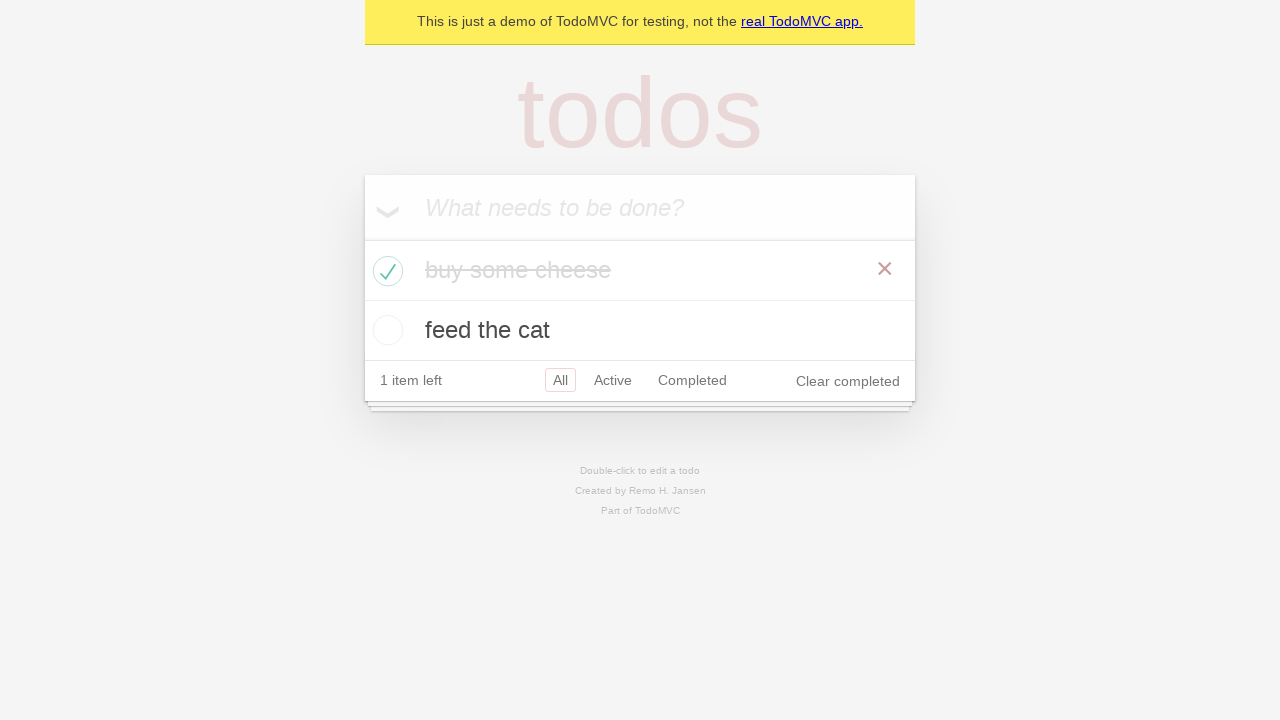

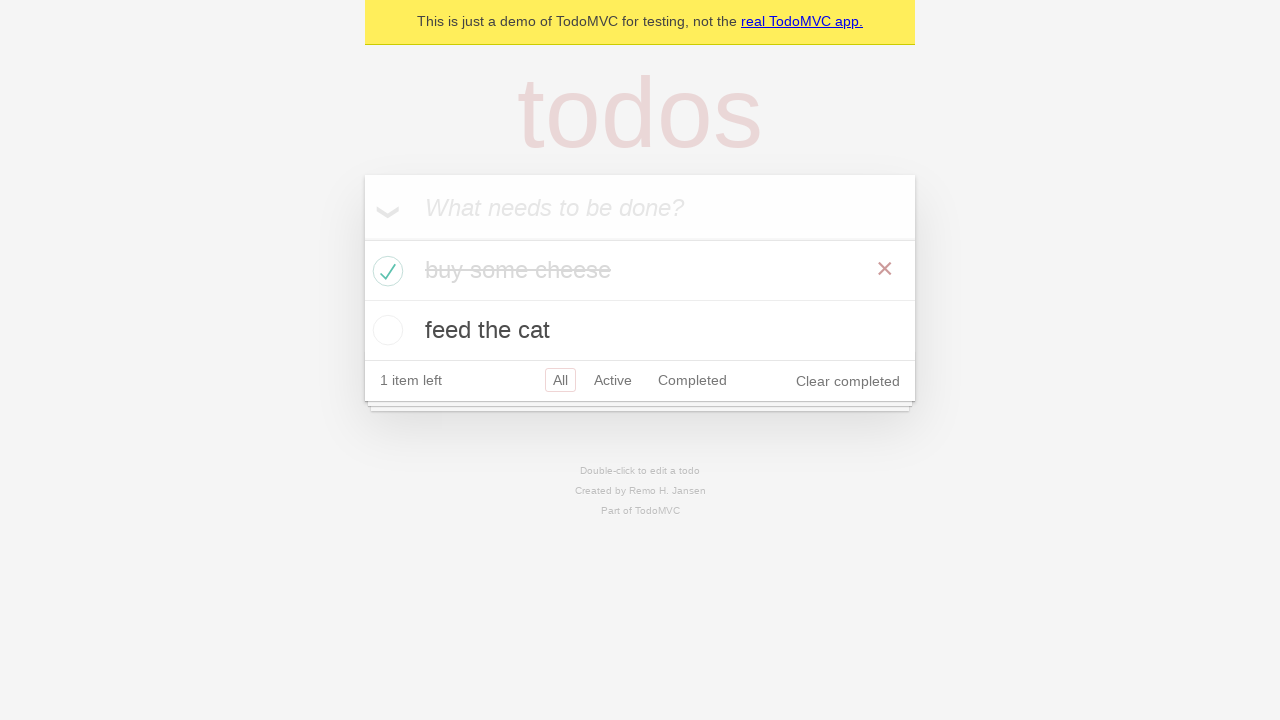